Tests window and tab handling by opening new windows/tabs, switching between them, and closing them

Starting URL: https://rahulshettyacademy.com/AutomationPractice/

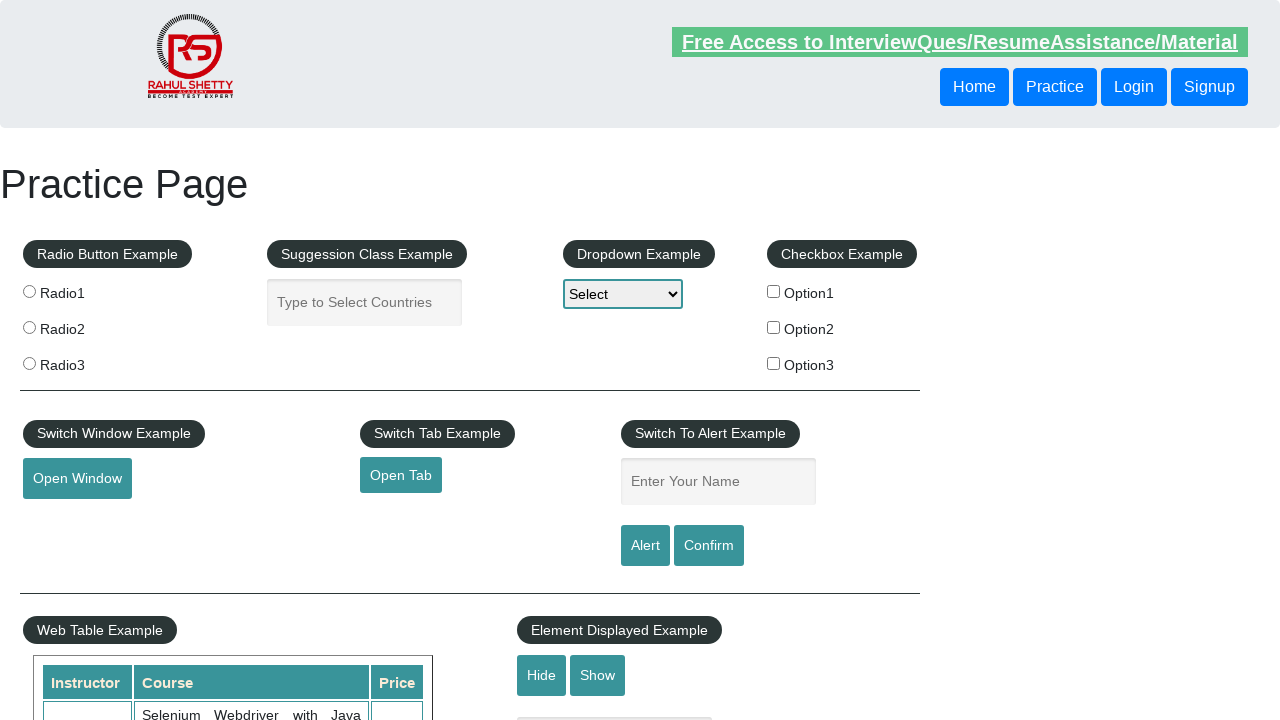

Clicked button to open new window at (77, 479) on #openwindow
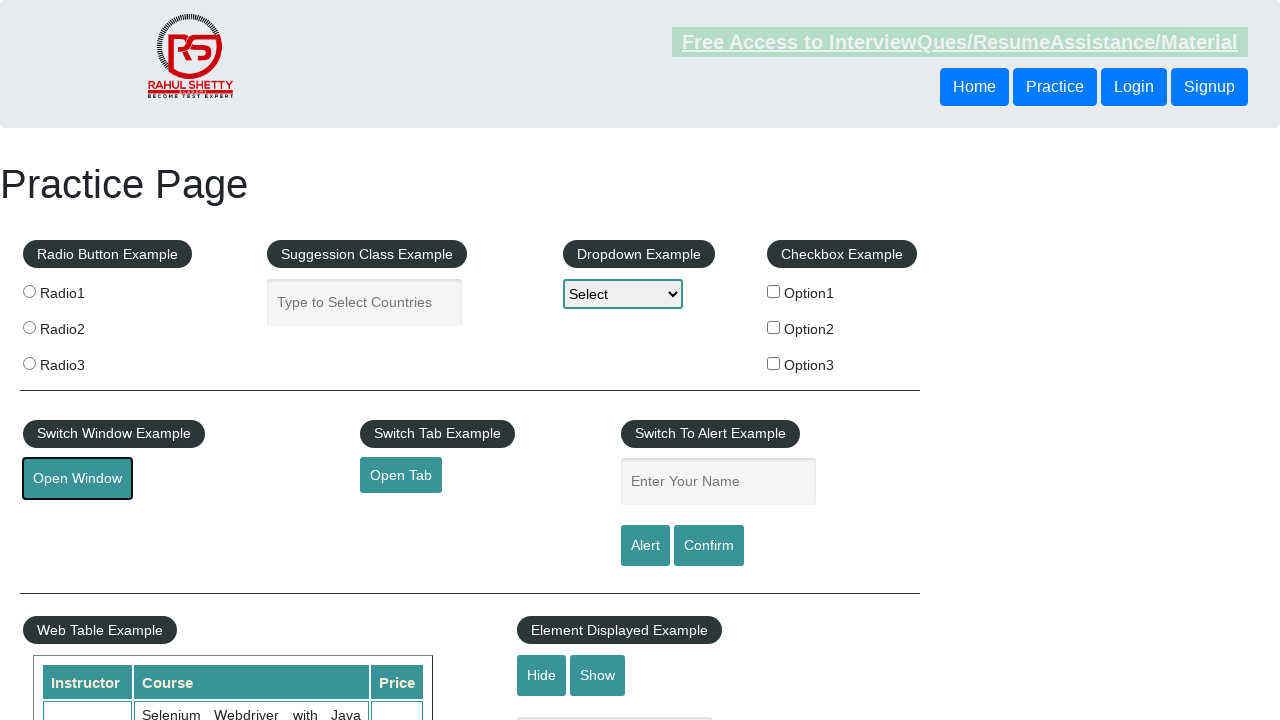

New window opened and captured
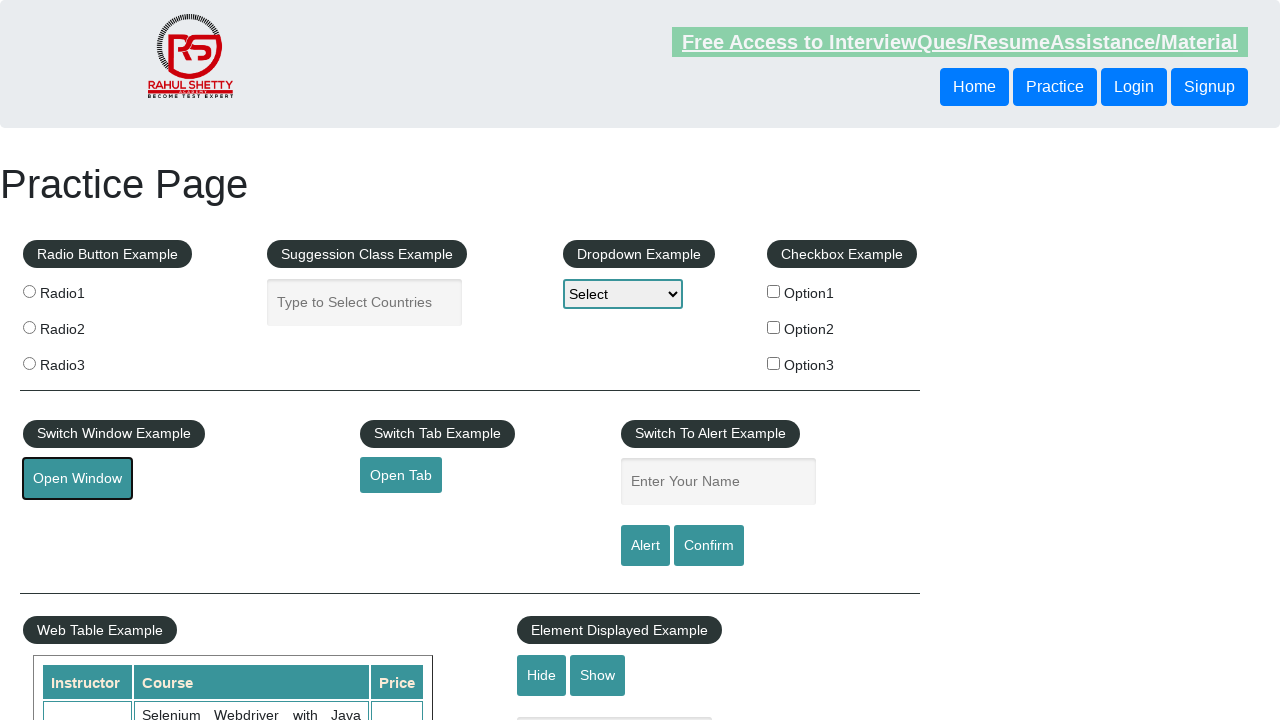

Retrieved new window title: QAClick Academy - A Testing Academy to Learn, Earn and Shine
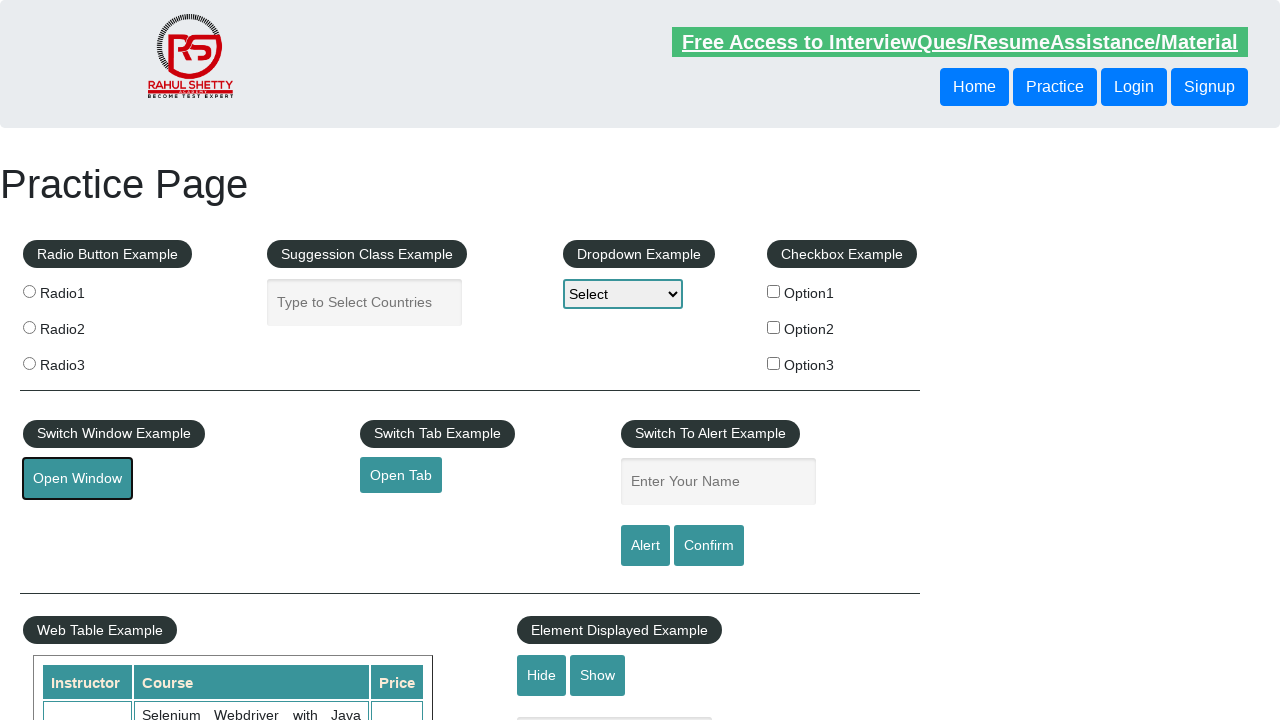

Closed new window
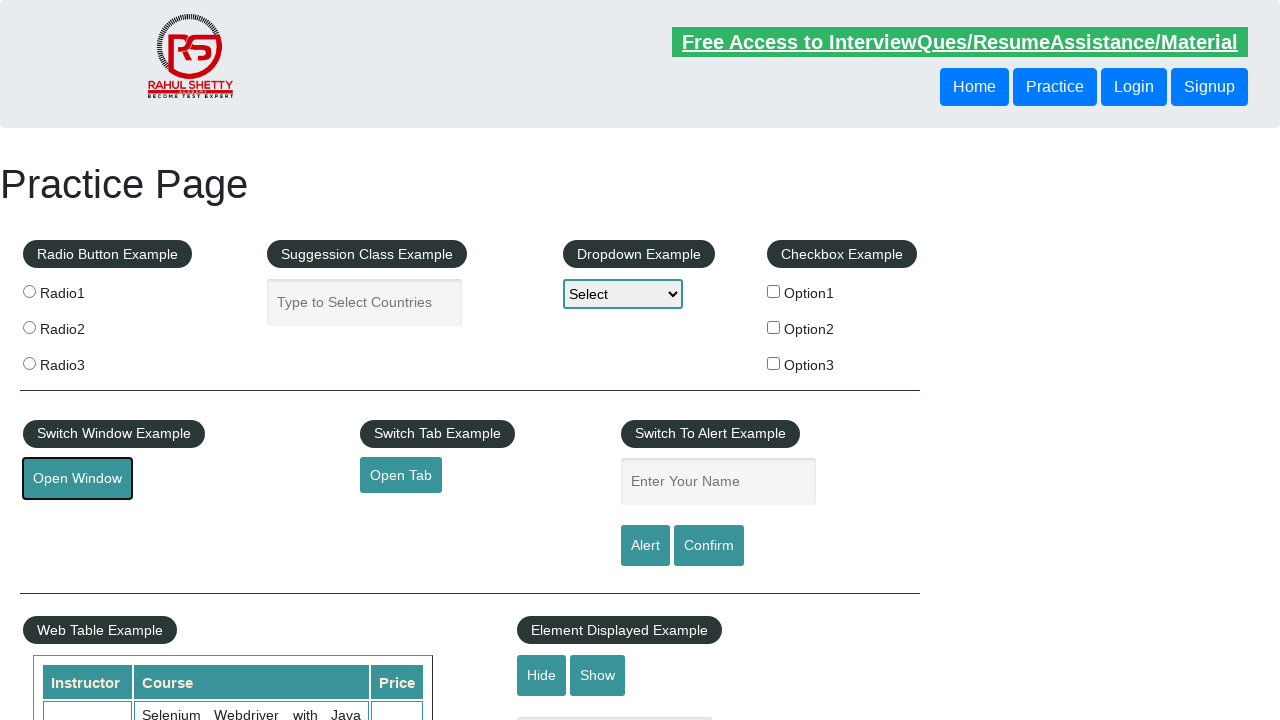

Clicked button to open new tab at (401, 475) on #opentab
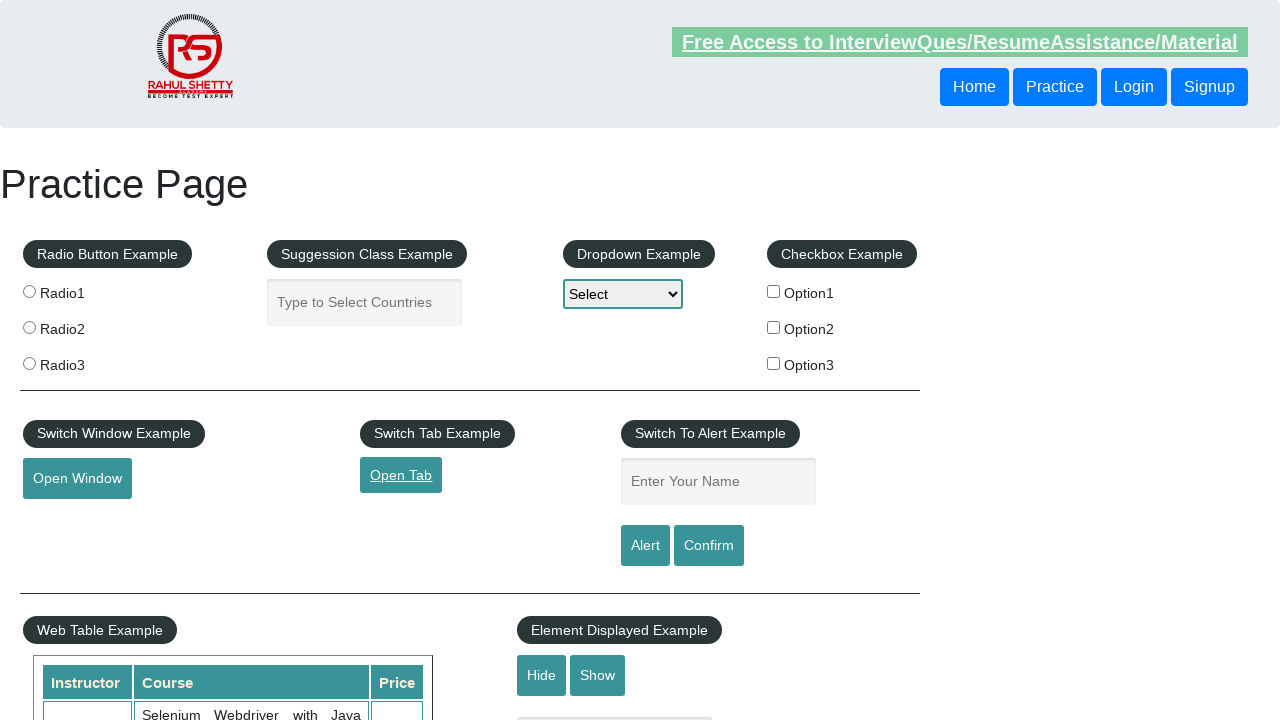

New tab opened and captured
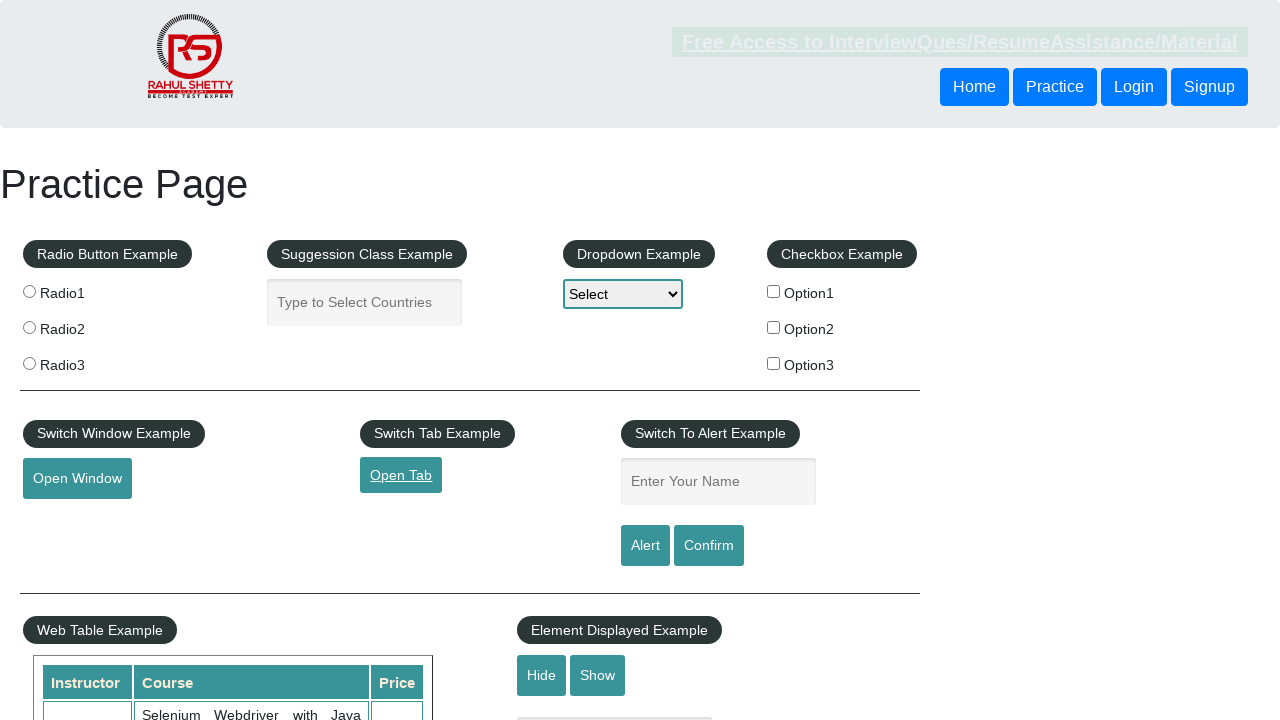

Retrieved new tab title: QAClick Academy - A Testing Academy to Learn, Earn and Shine
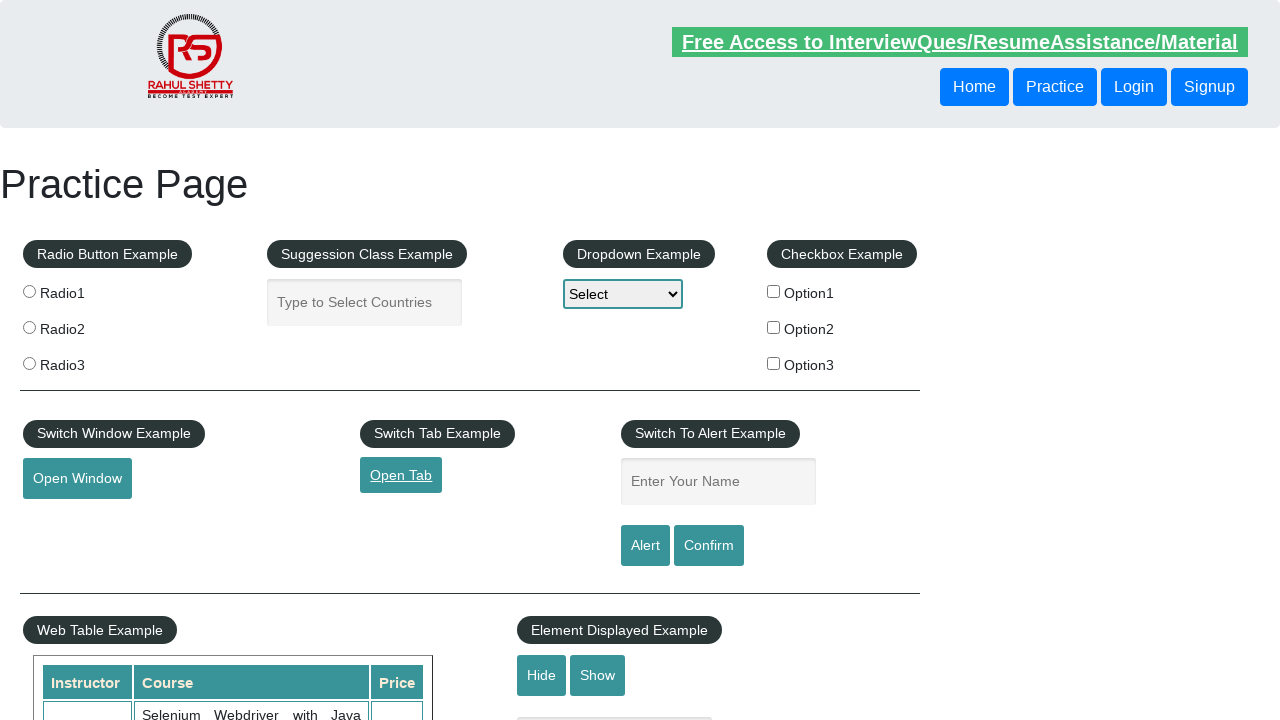

Closed new tab
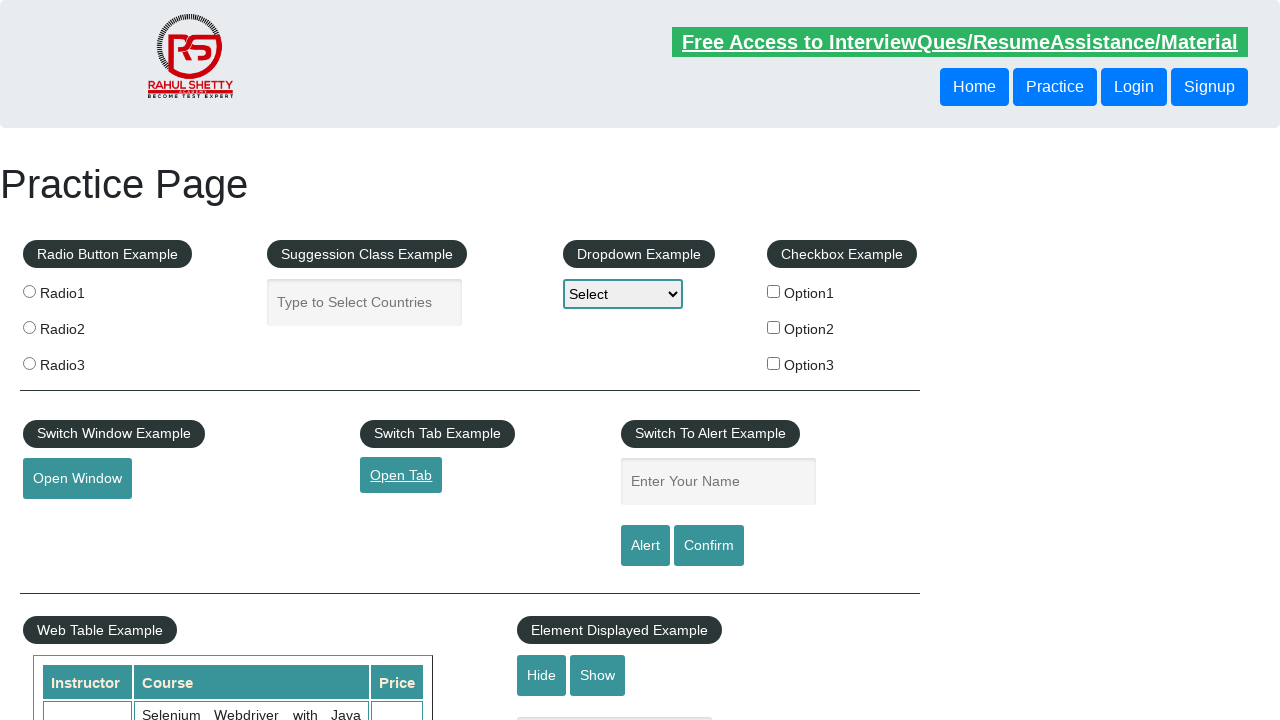

Retrieved parent window title: Practice Page
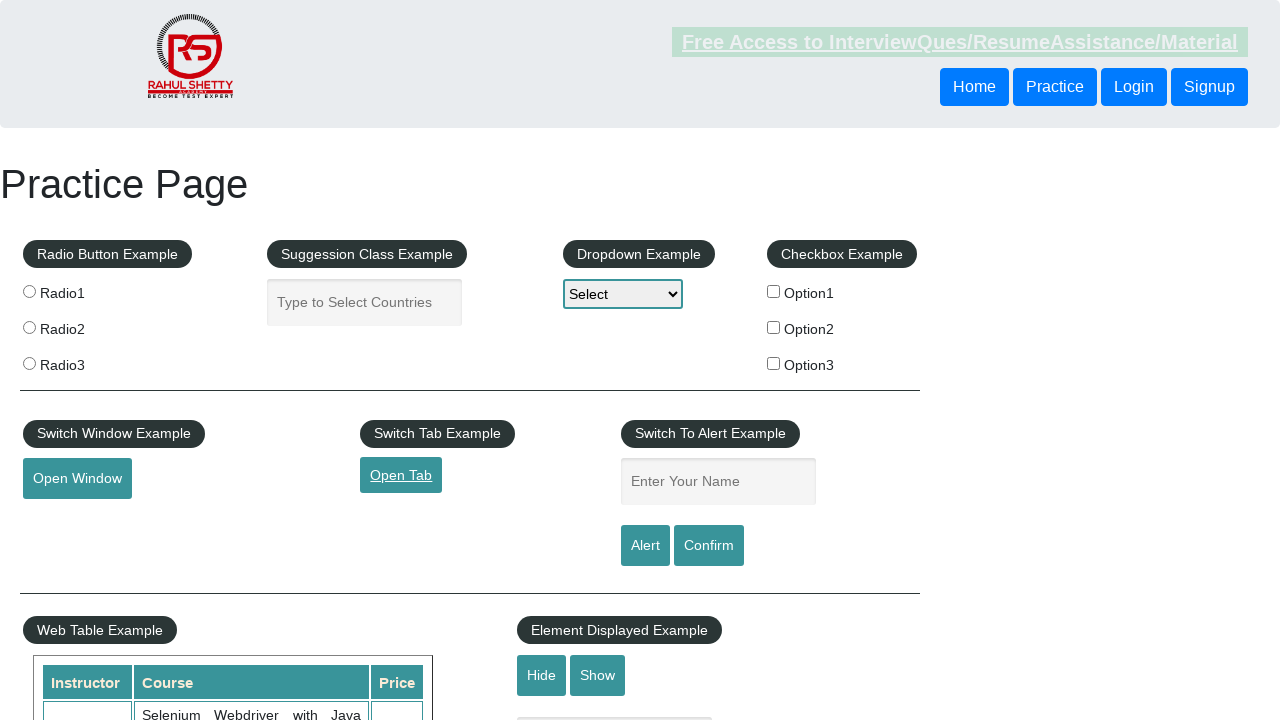

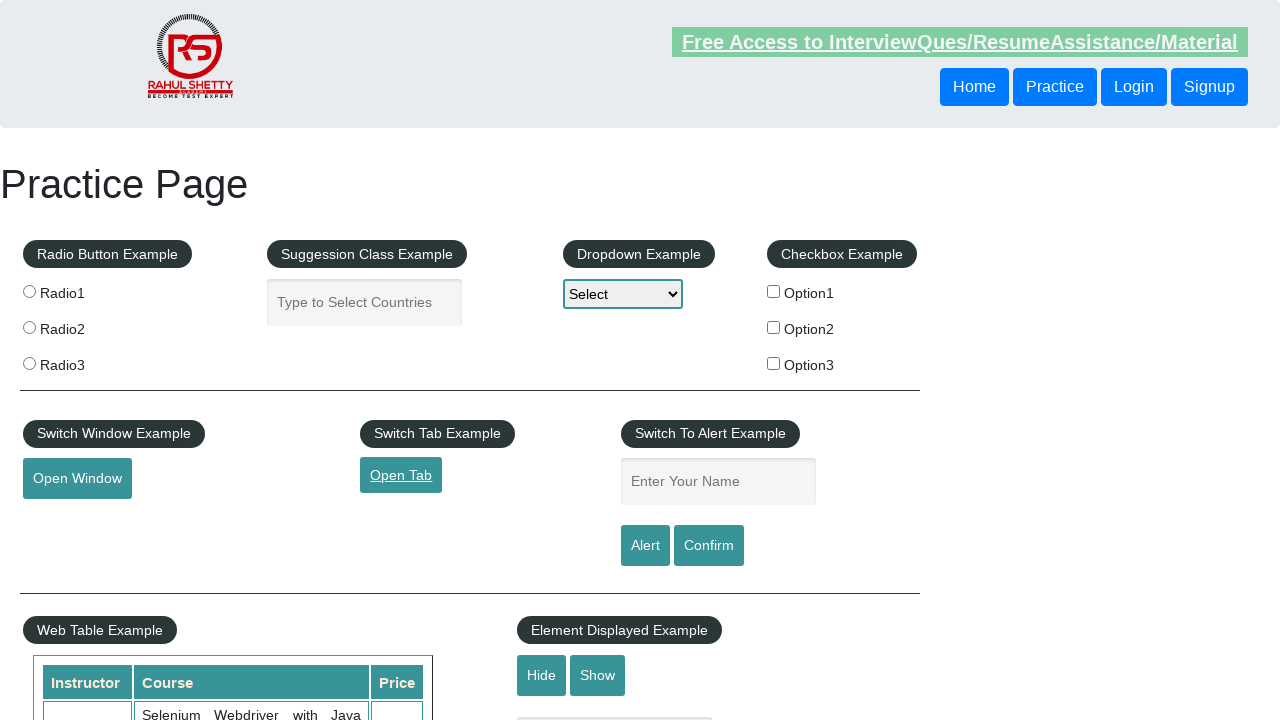